Tests calculator addition by entering two numbers, selecting the plus operator, and verifying the sum result

Starting URL: https://testpages.herokuapp.com/calculate.php

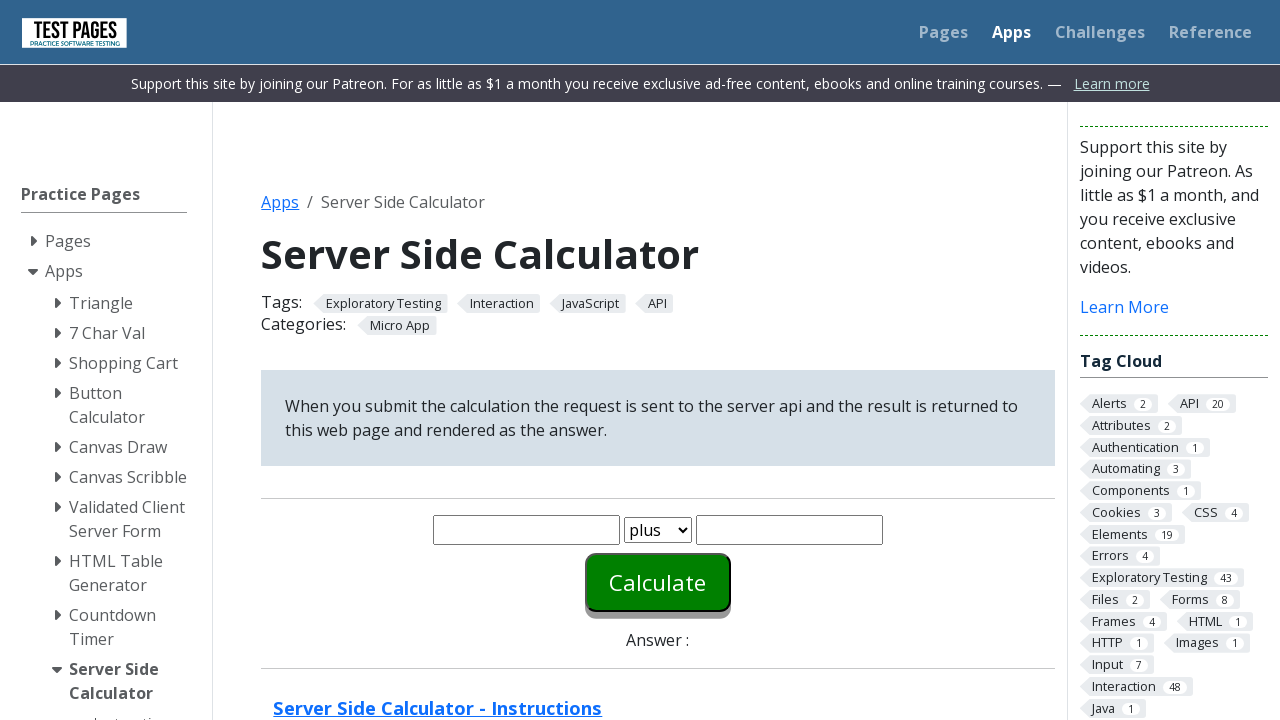

Entered first number '30' in number1 field on #number1
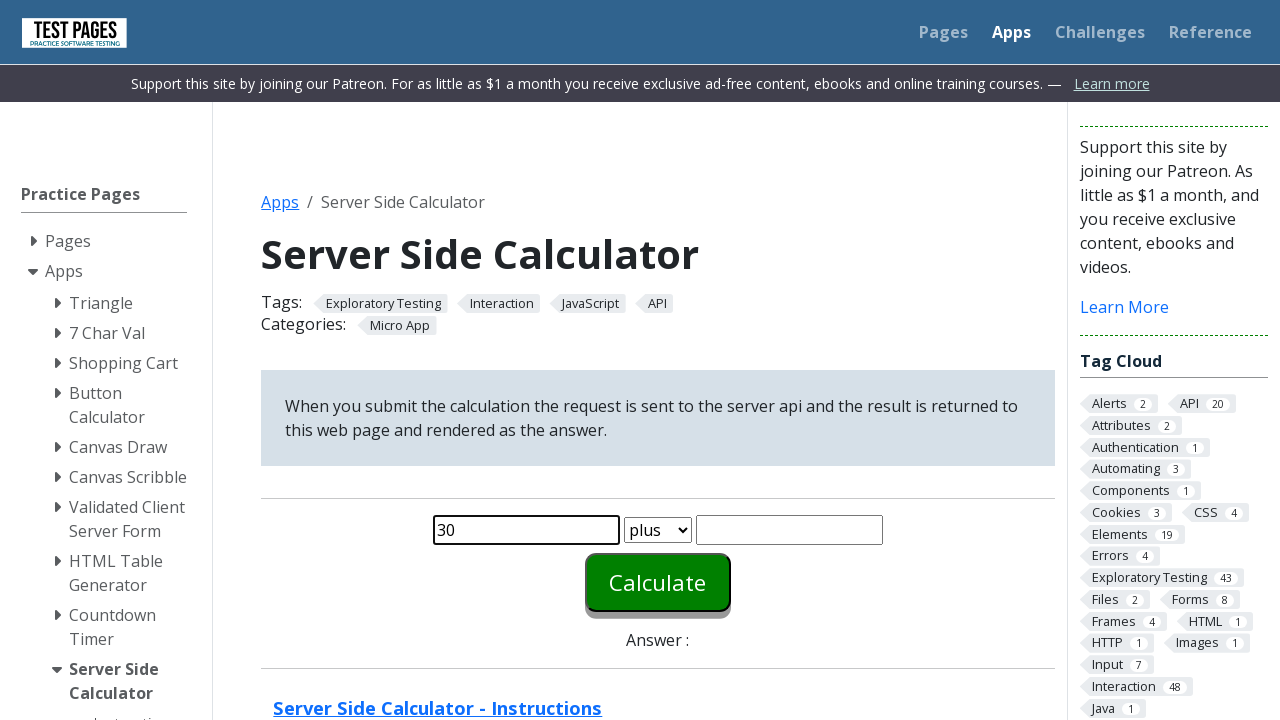

Entered second number '30' in number2 field on #number2
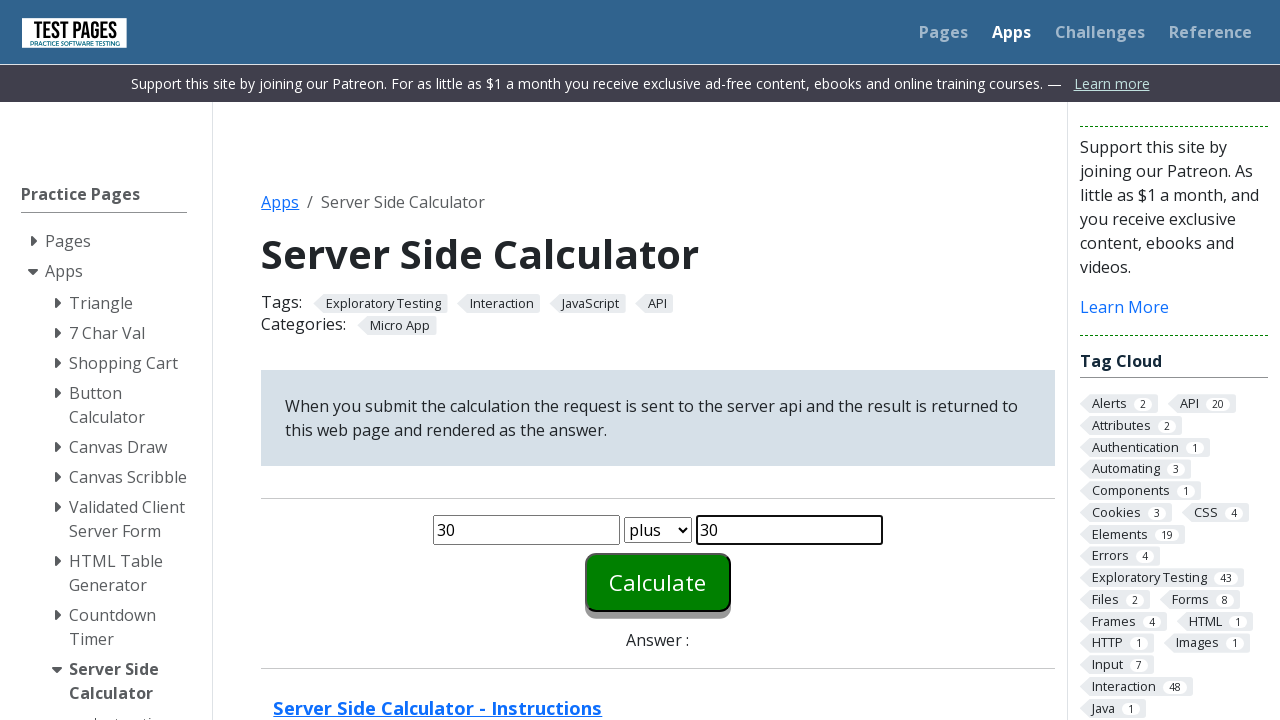

Selected 'plus' operator from function dropdown on #function
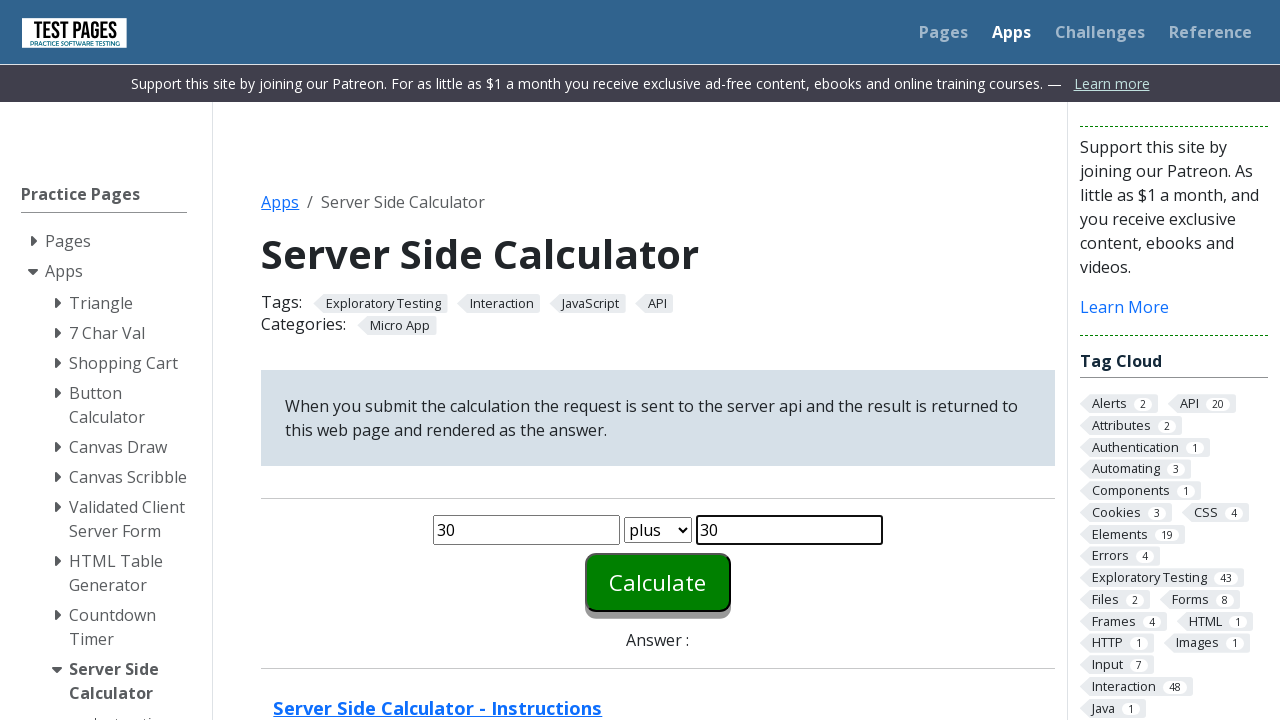

Clicked calculate button at (658, 582) on #calculate
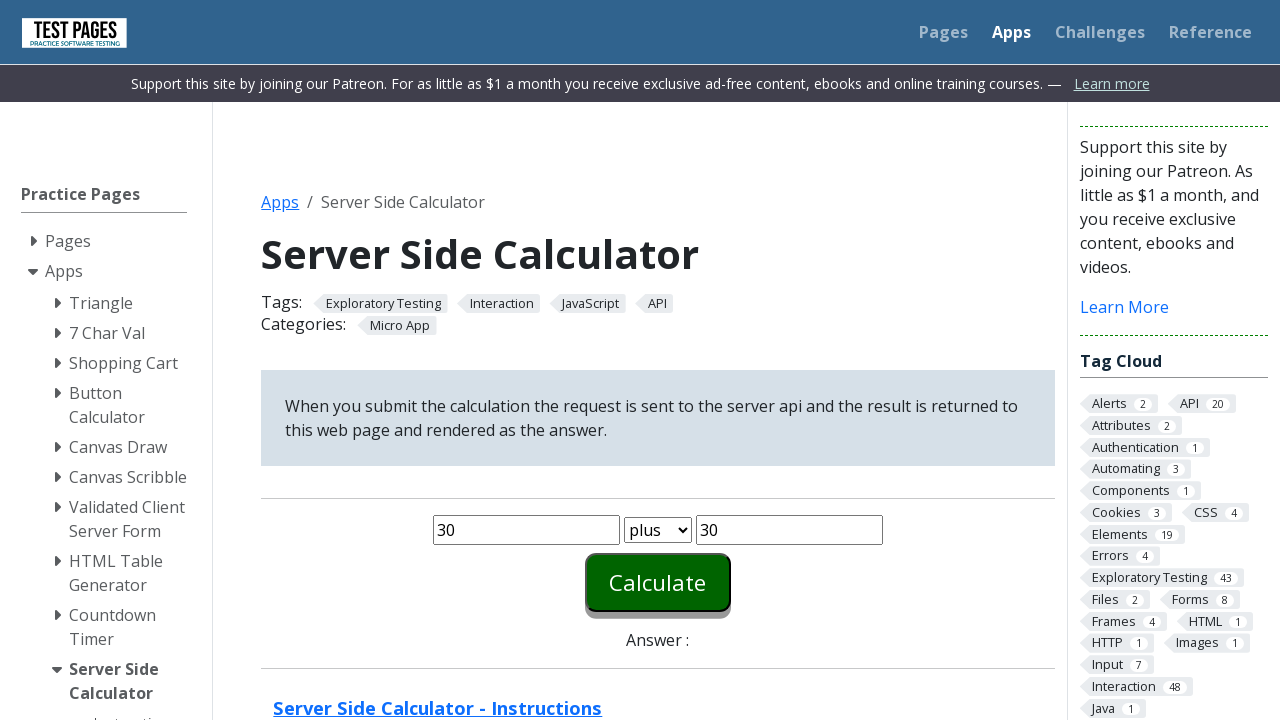

Answer element loaded and is visible
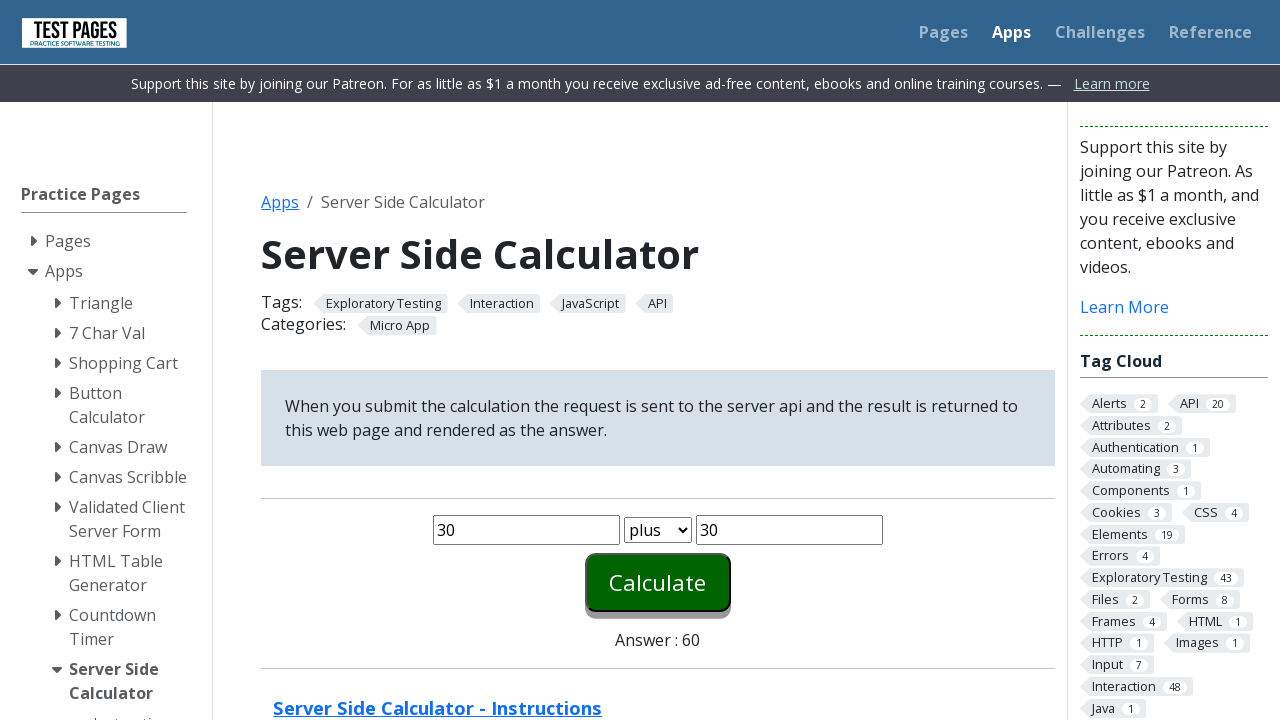

Retrieved answer text content
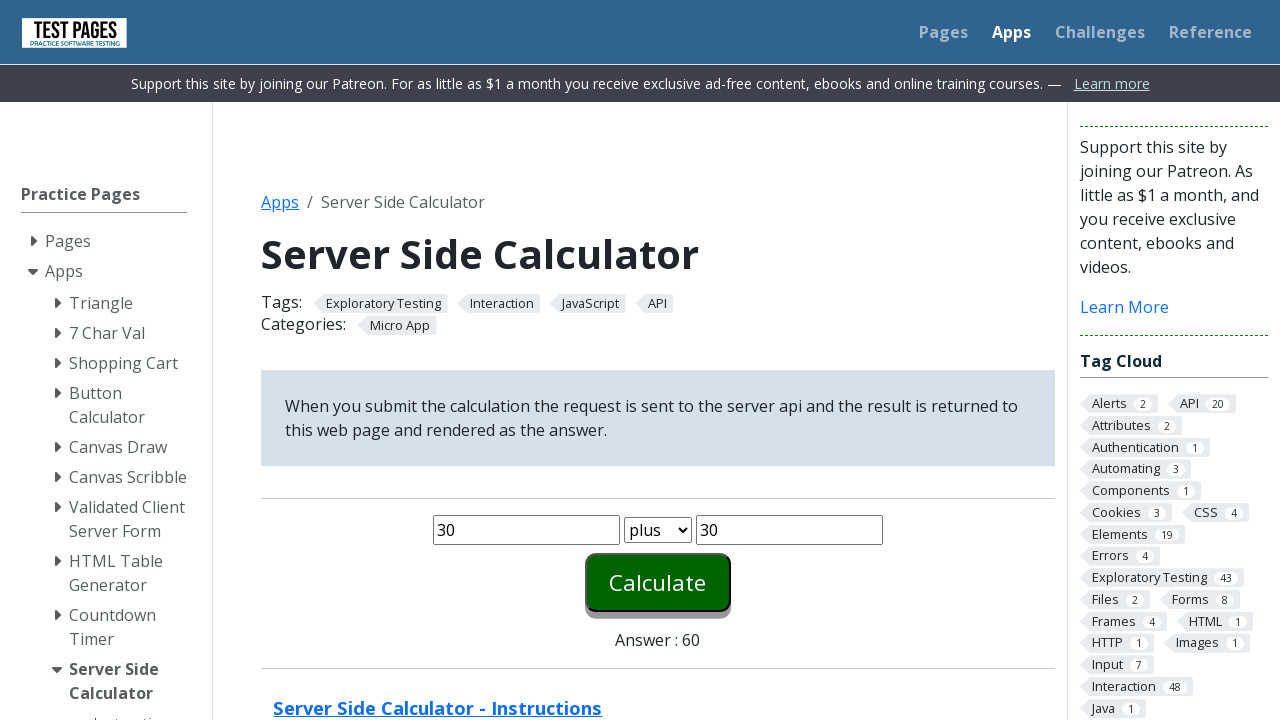

Verified that answer contains '60' - sum calculation correct
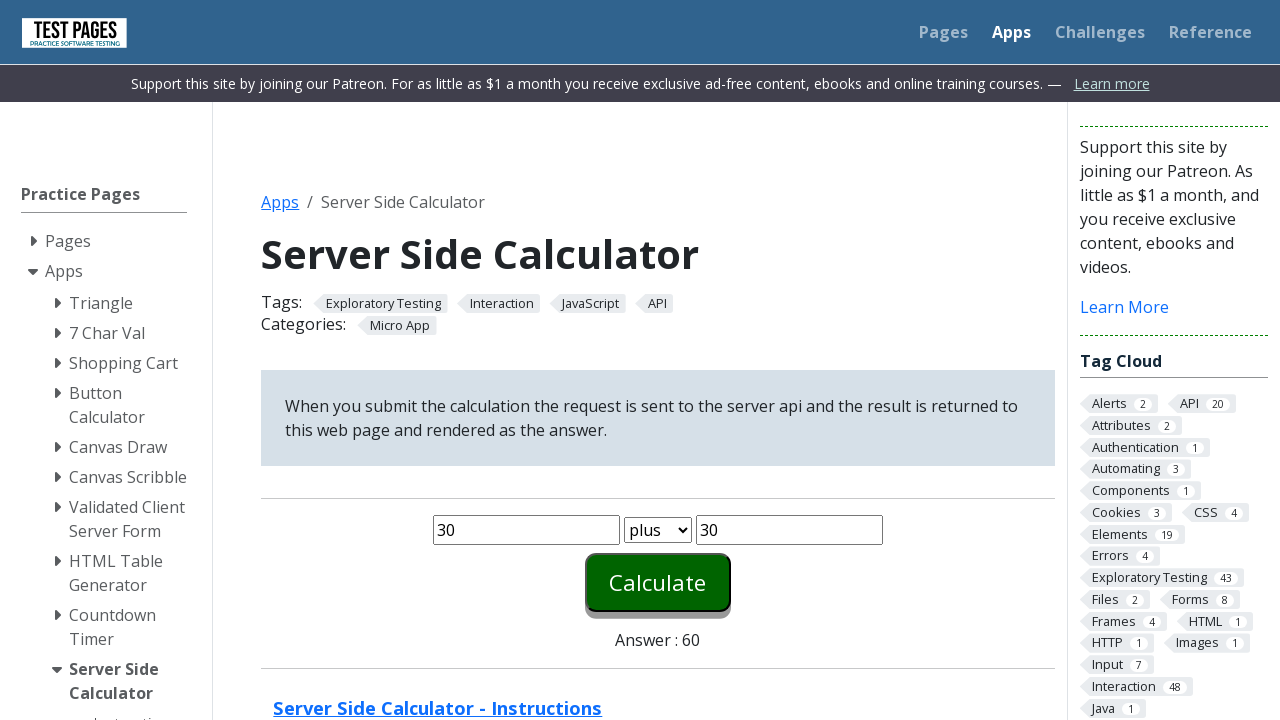

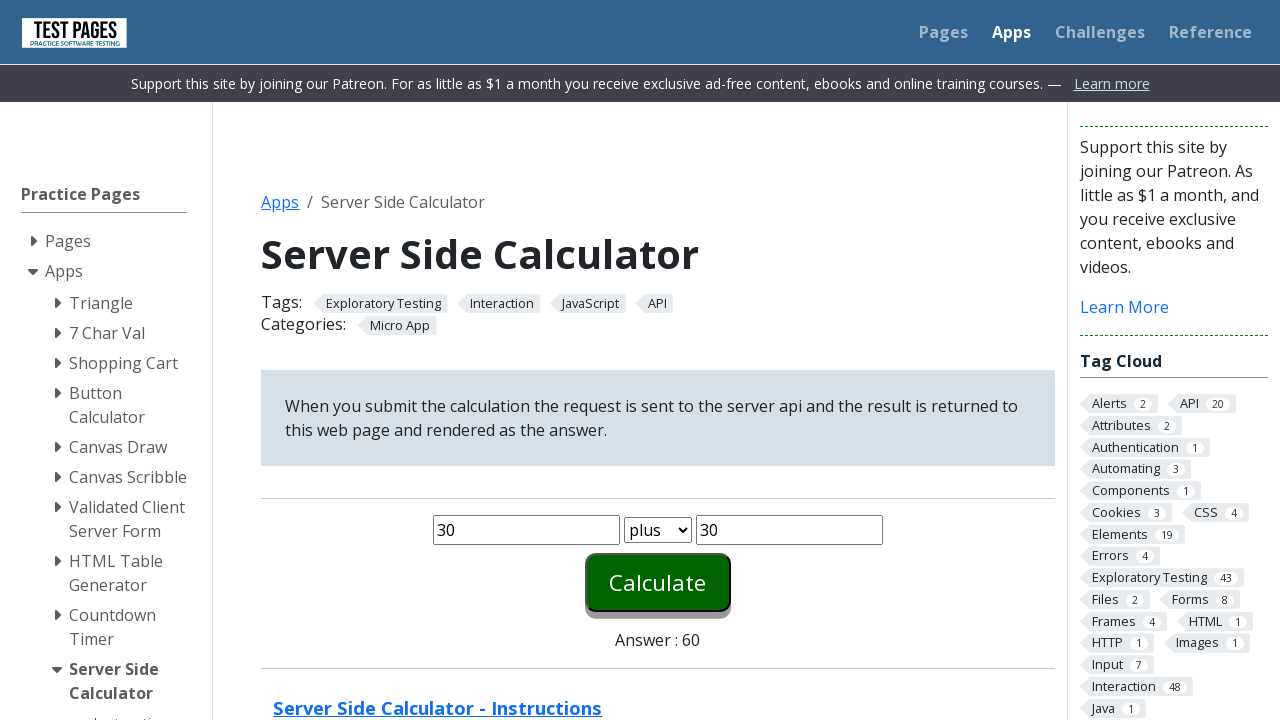